Tests confirm alert dismissal by clicking confirm button and dismissing the dialog

Starting URL: https://demoqa.com/alerts

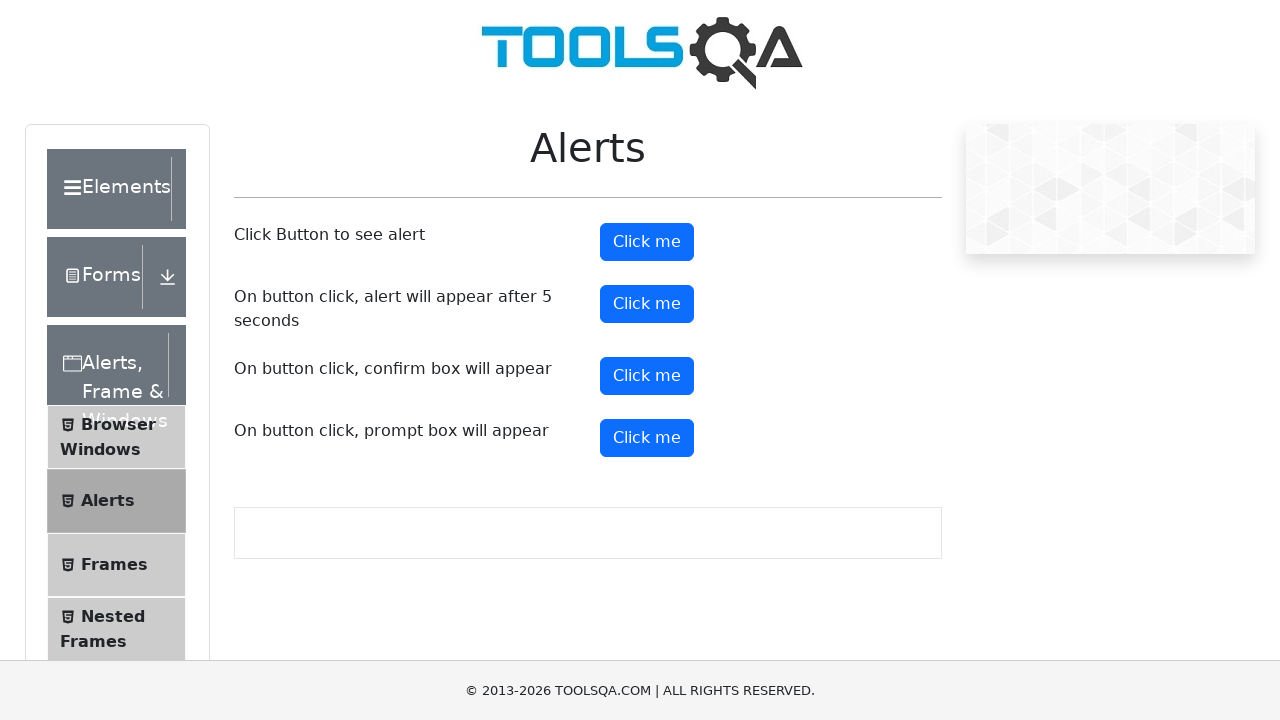

Set up dialog handler to dismiss confirm alert
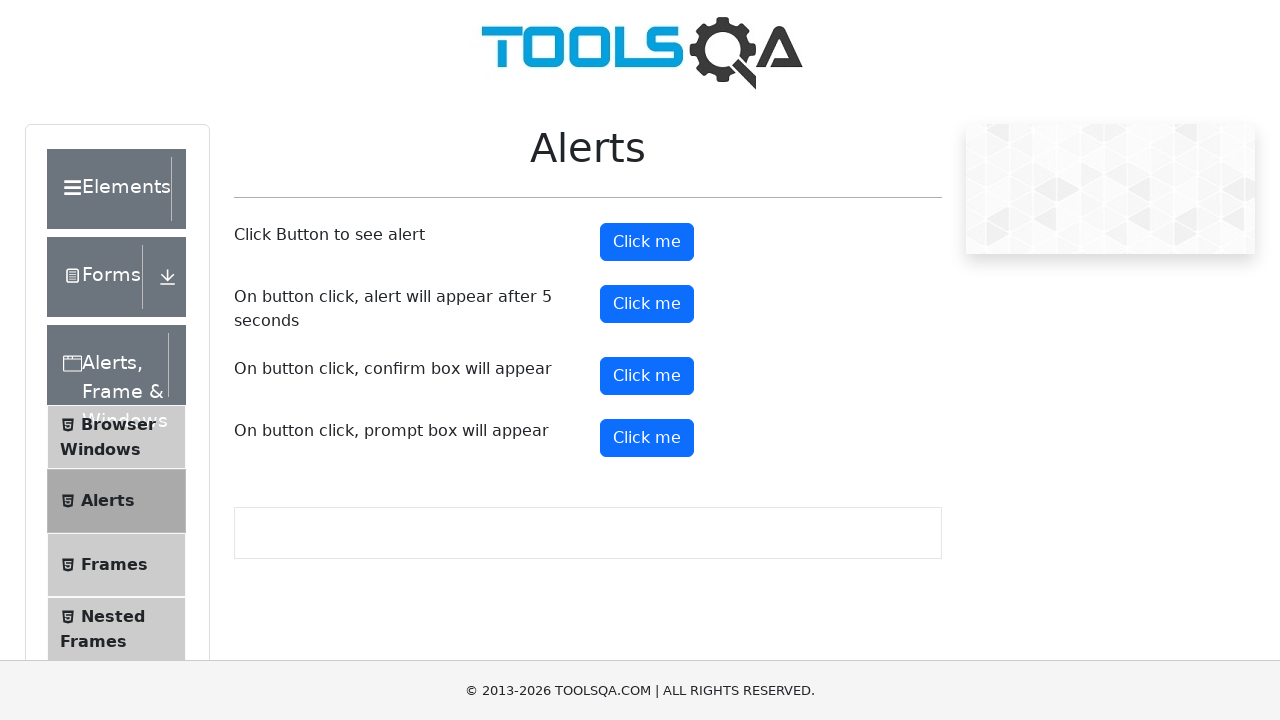

Scrolled to confirm button element
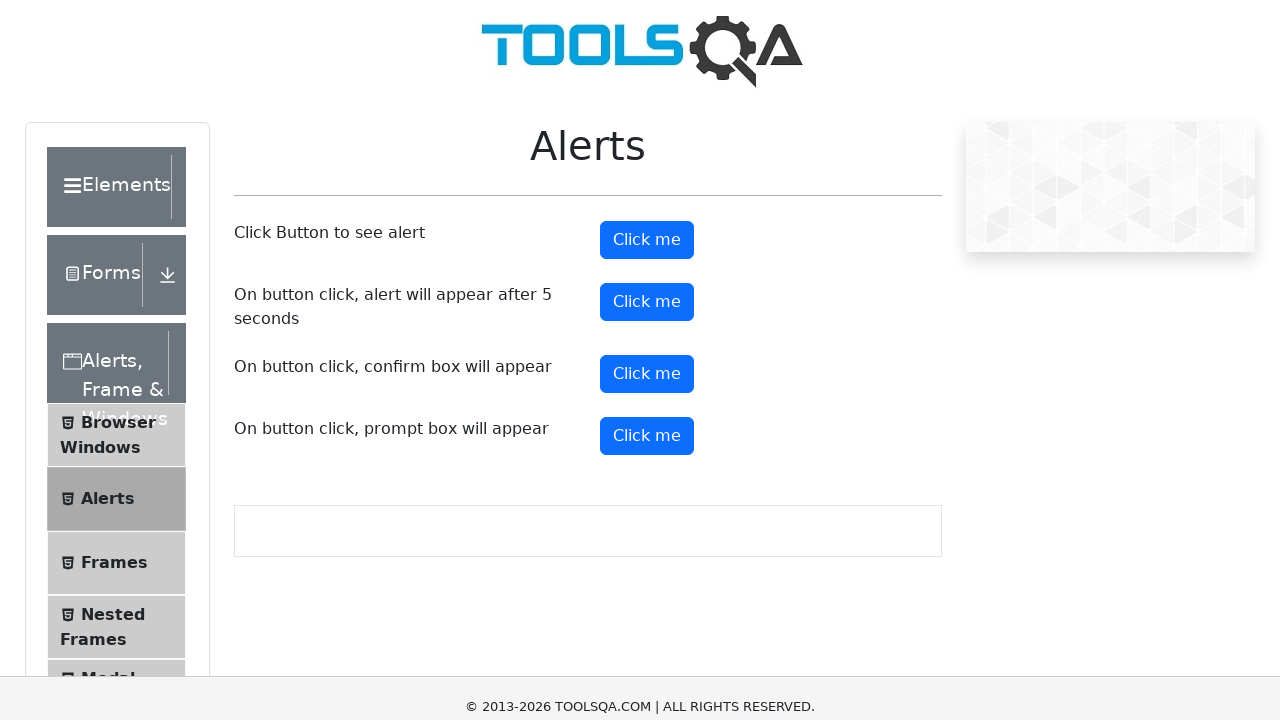

Clicked confirm button to trigger alert at (647, 19) on #confirmButton
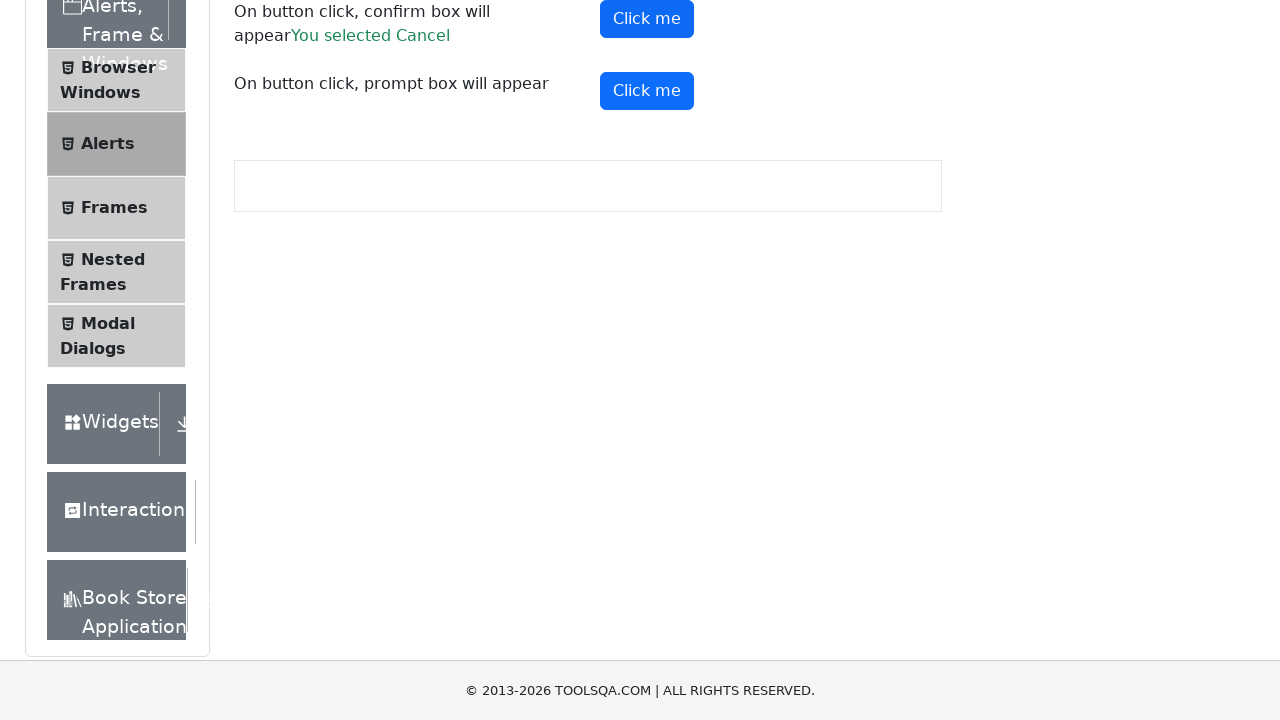

Confirmed result text appeared after dismissing alert
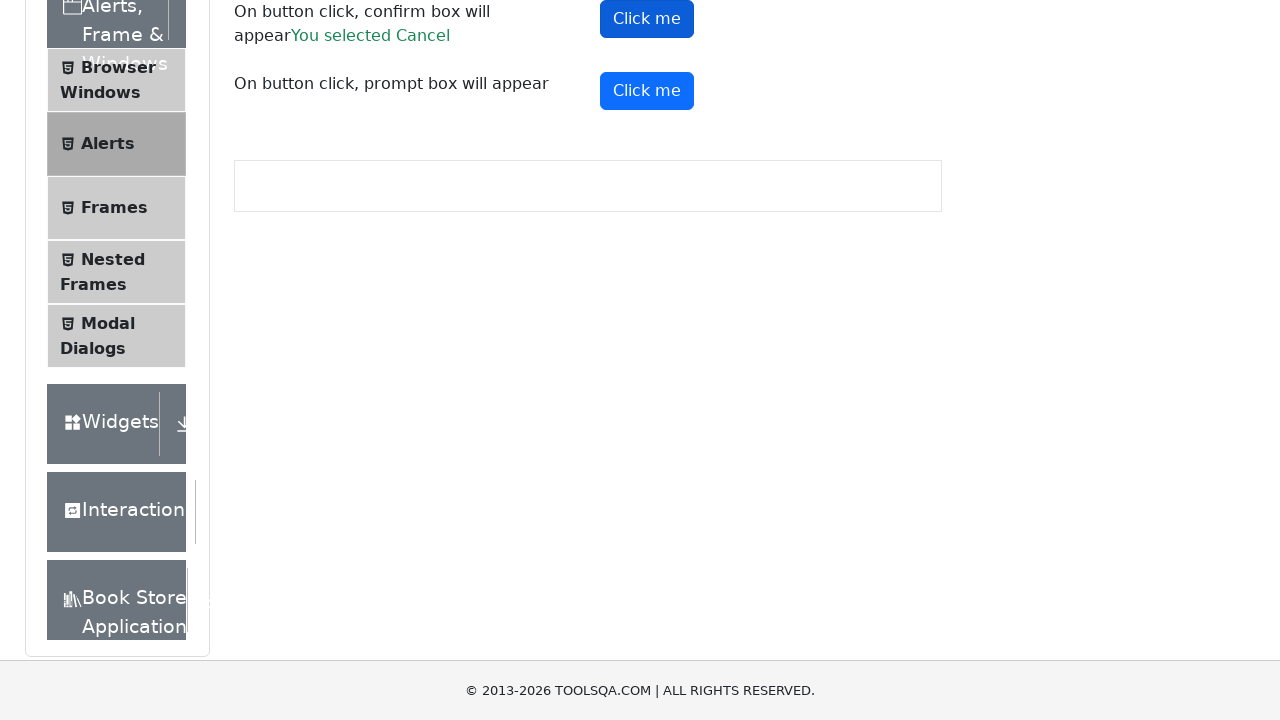

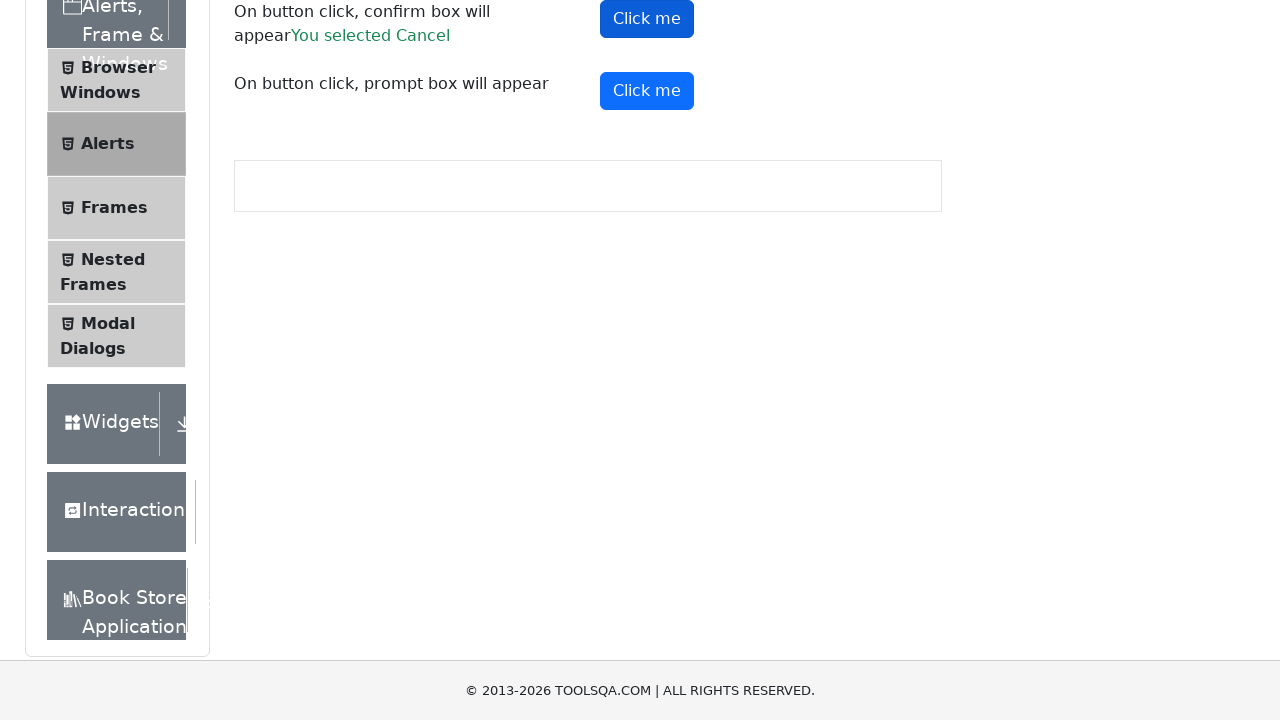